Tests checkbox functionality by verifying default states, clicking to toggle checkboxes, and confirming the state changes

Starting URL: http://the-internet.herokuapp.com/checkboxes

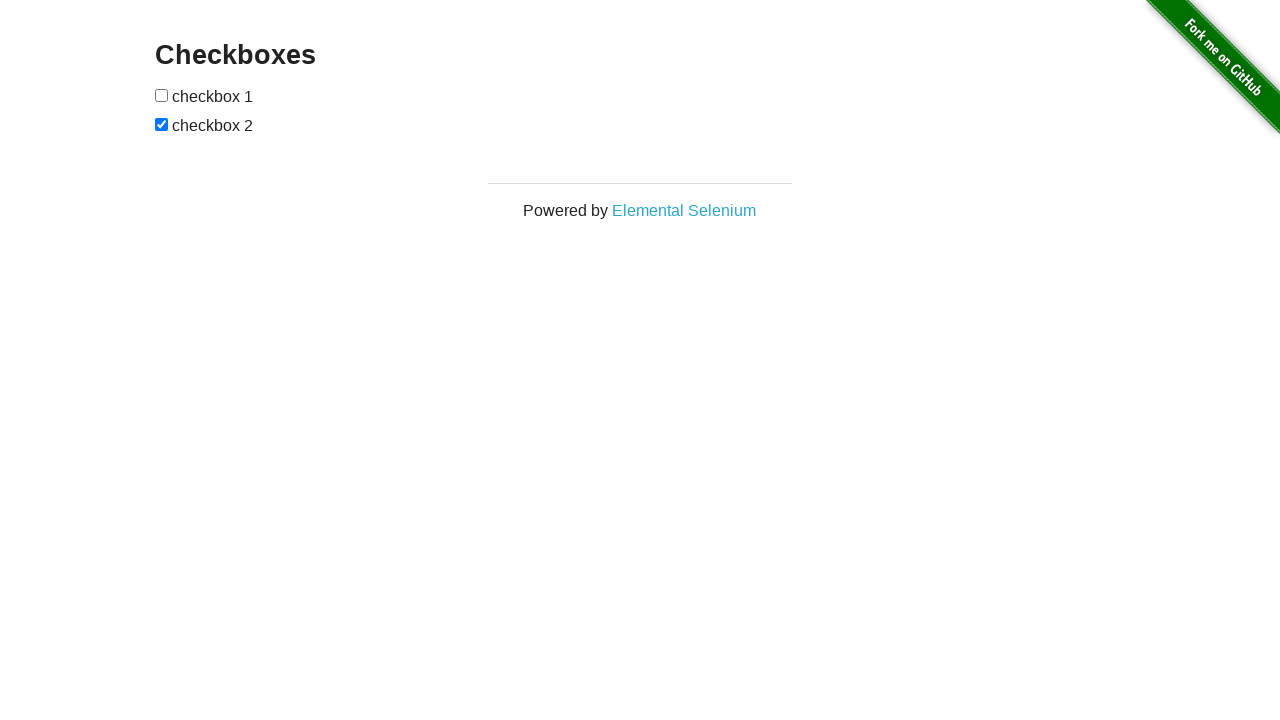

Located first checkbox element
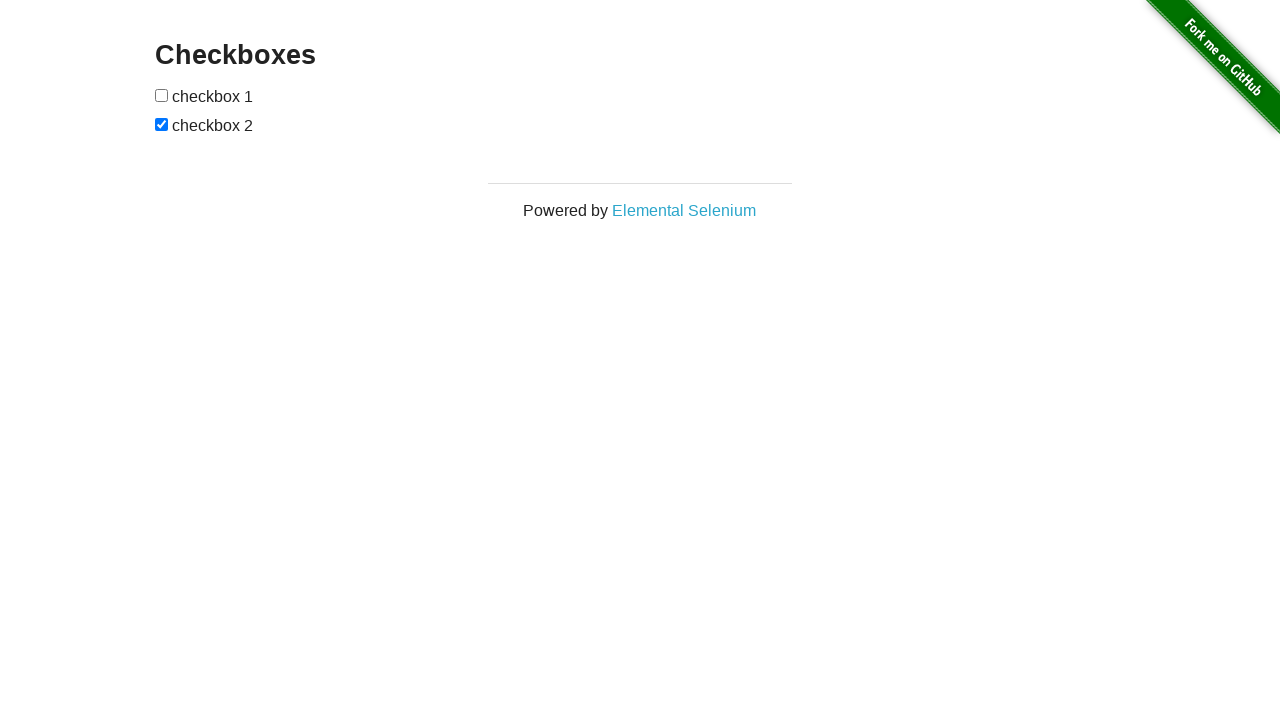

Located second checkbox element
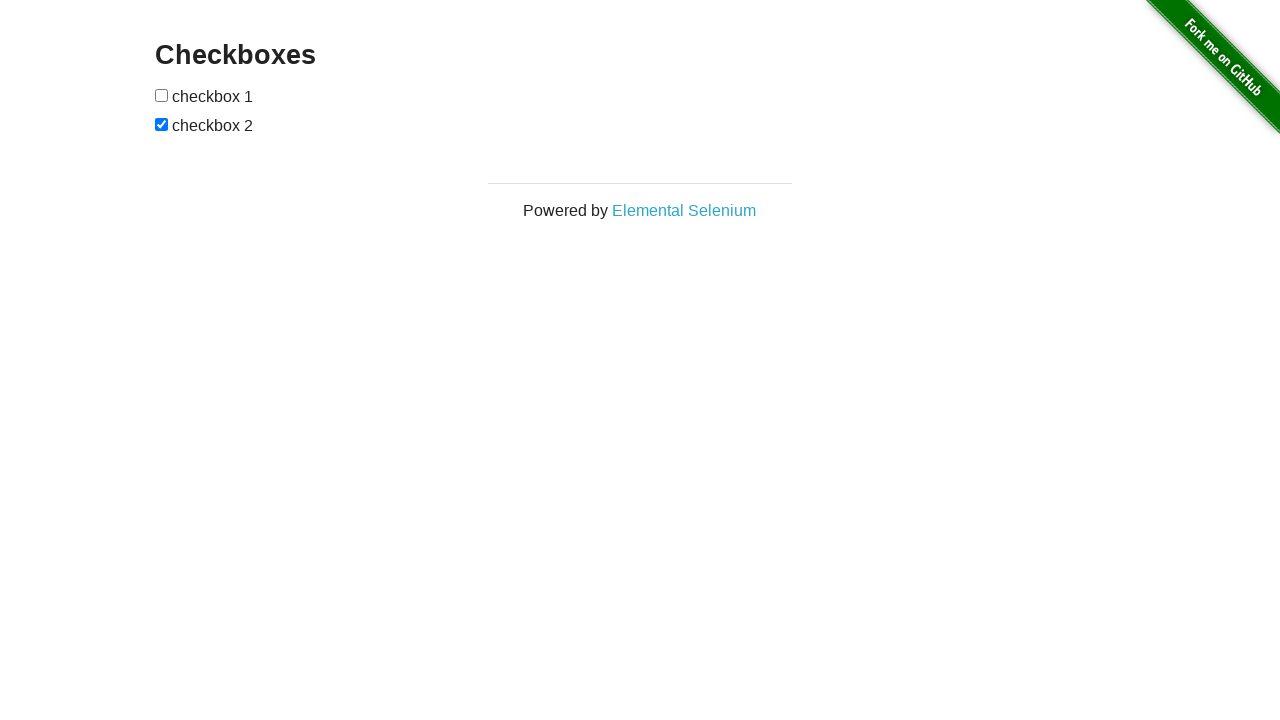

Verified checkbox 1 is not selected by default
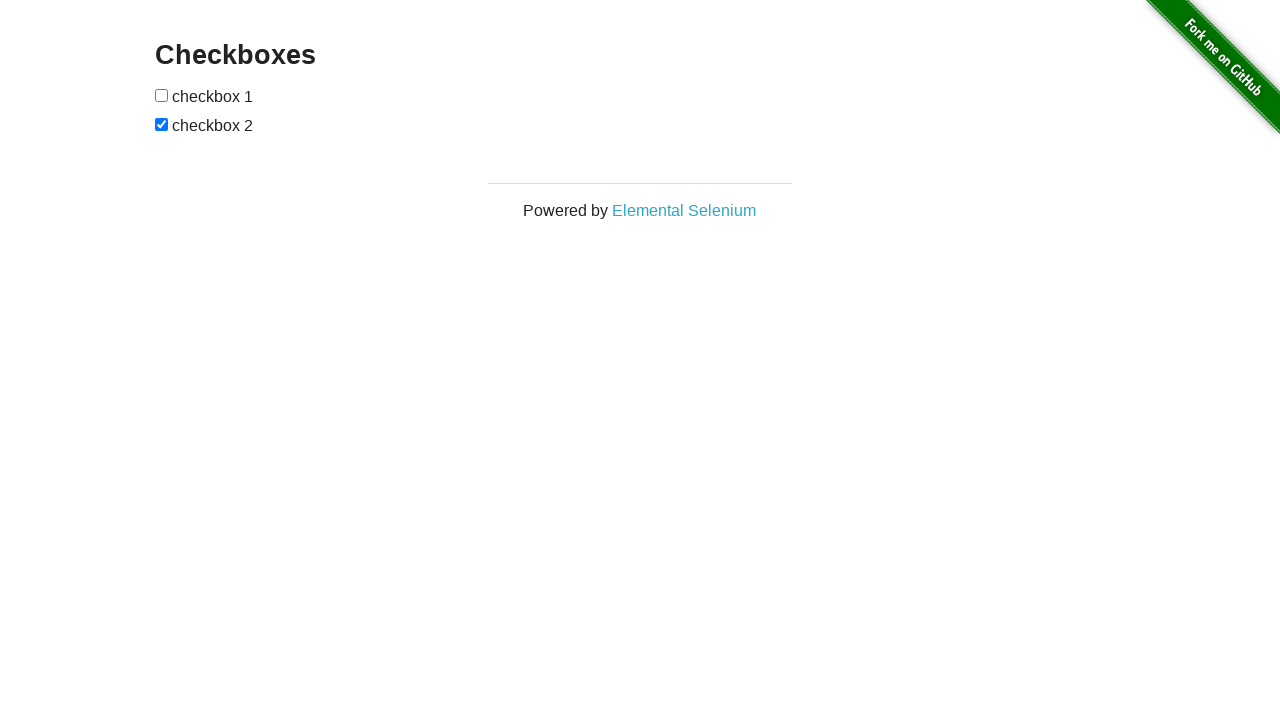

Verified checkbox 2 is selected by default
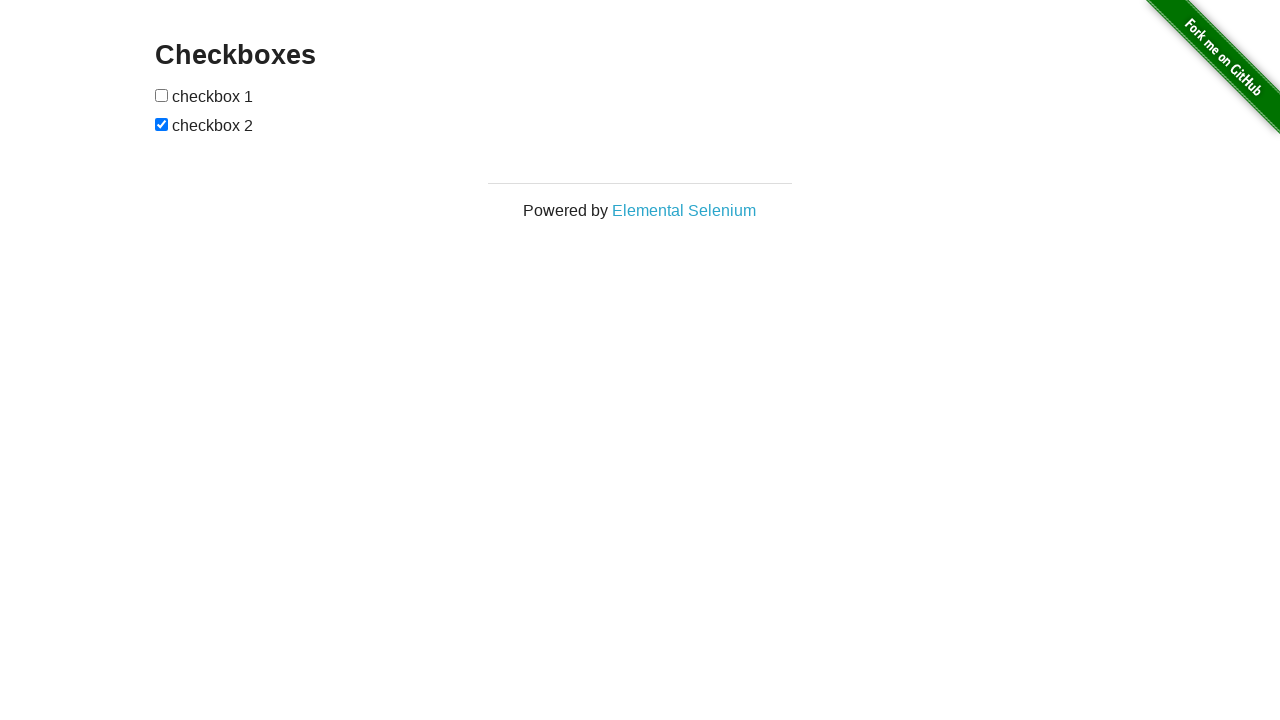

Clicked checkbox 1 to select it at (162, 95) on xpath=//input[@type='checkbox'] >> nth=0
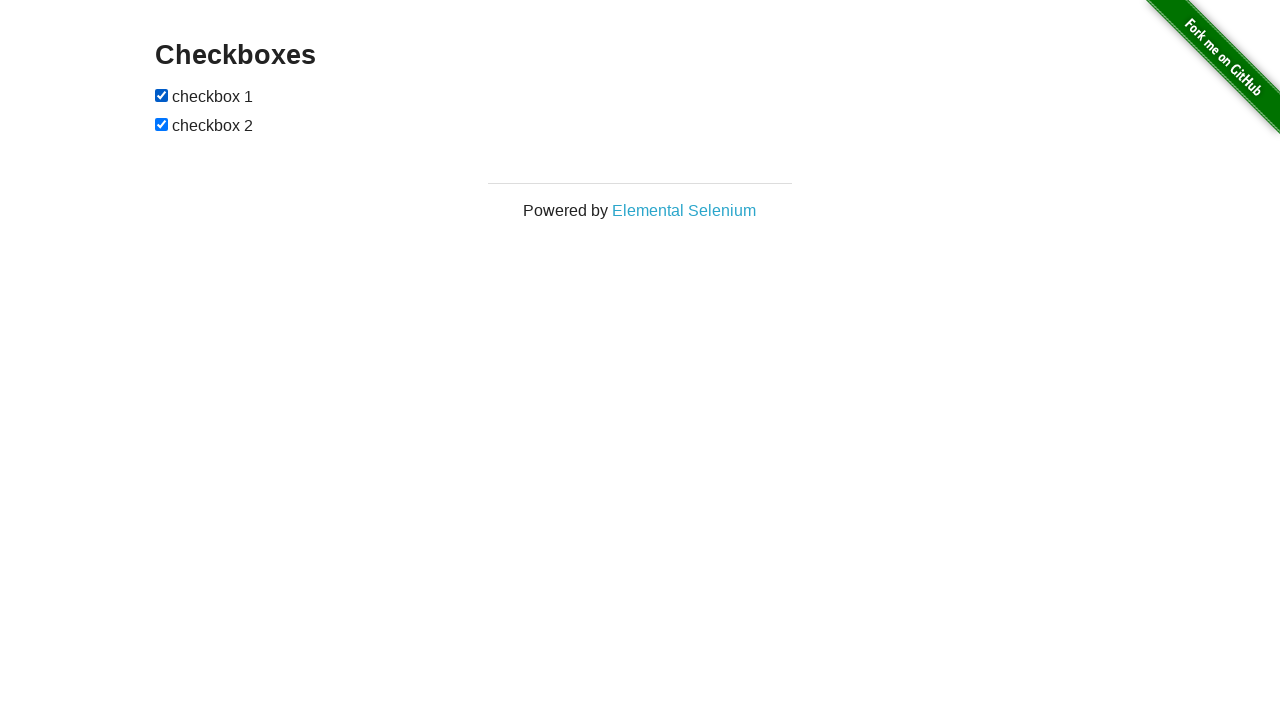

Clicked checkbox 2 to deselect it at (162, 124) on xpath=//input[@type='checkbox'] >> nth=1
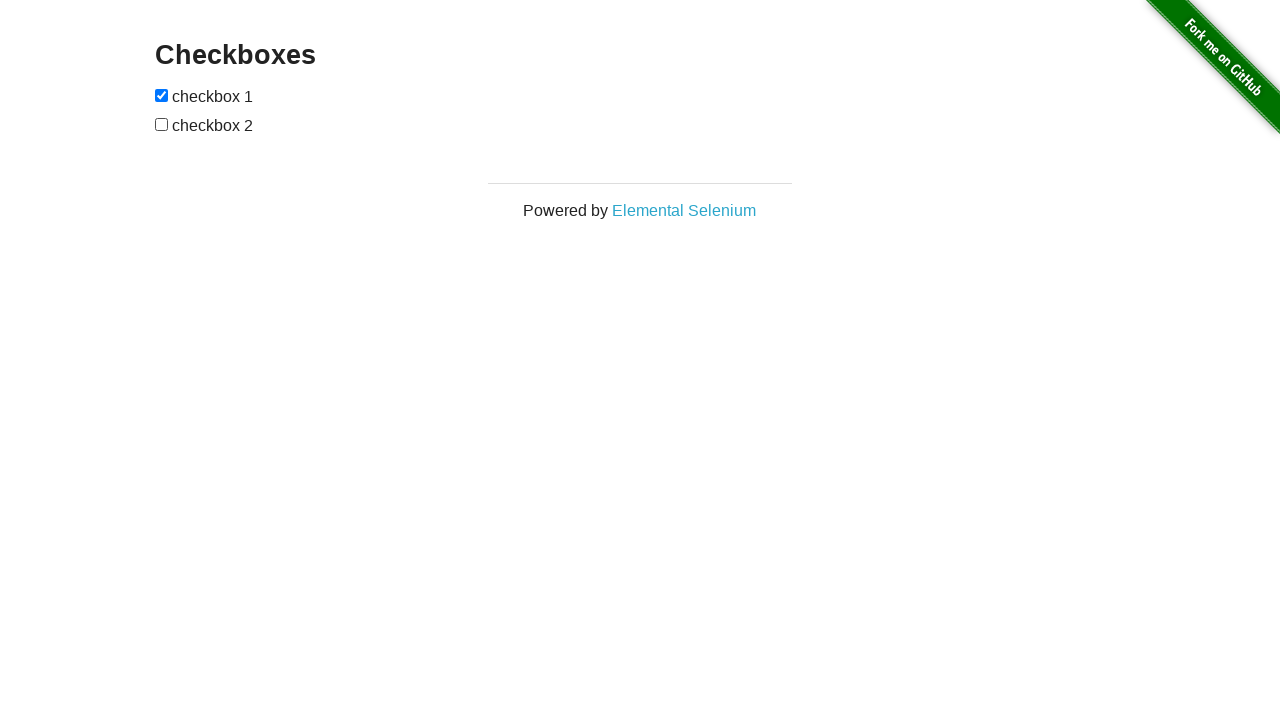

Verified checkbox 1 is now selected after clicking
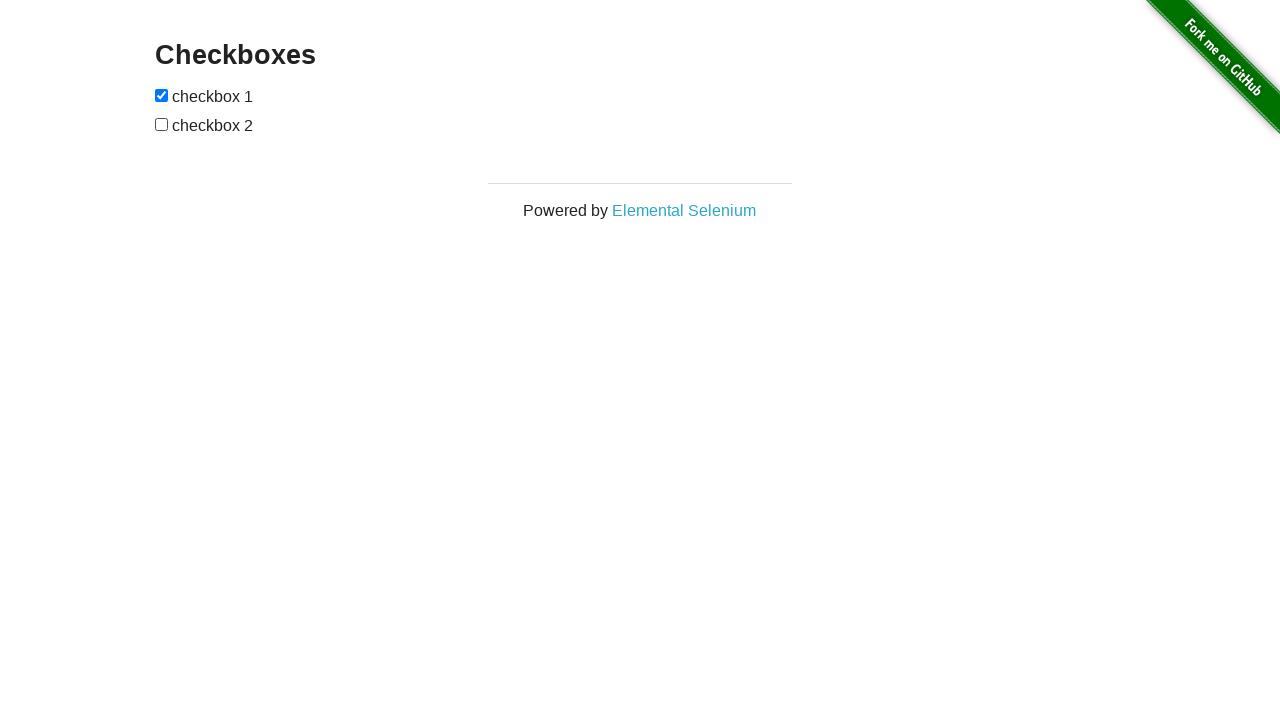

Verified checkbox 2 is now deselected after clicking
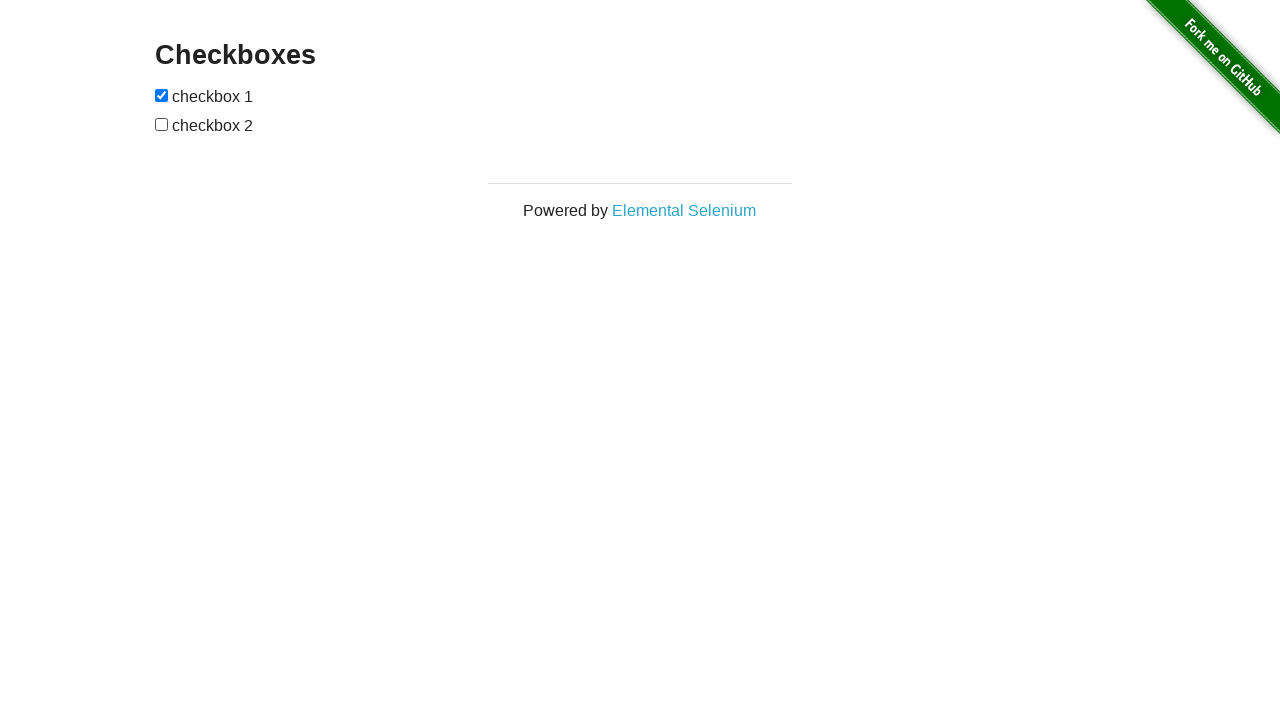

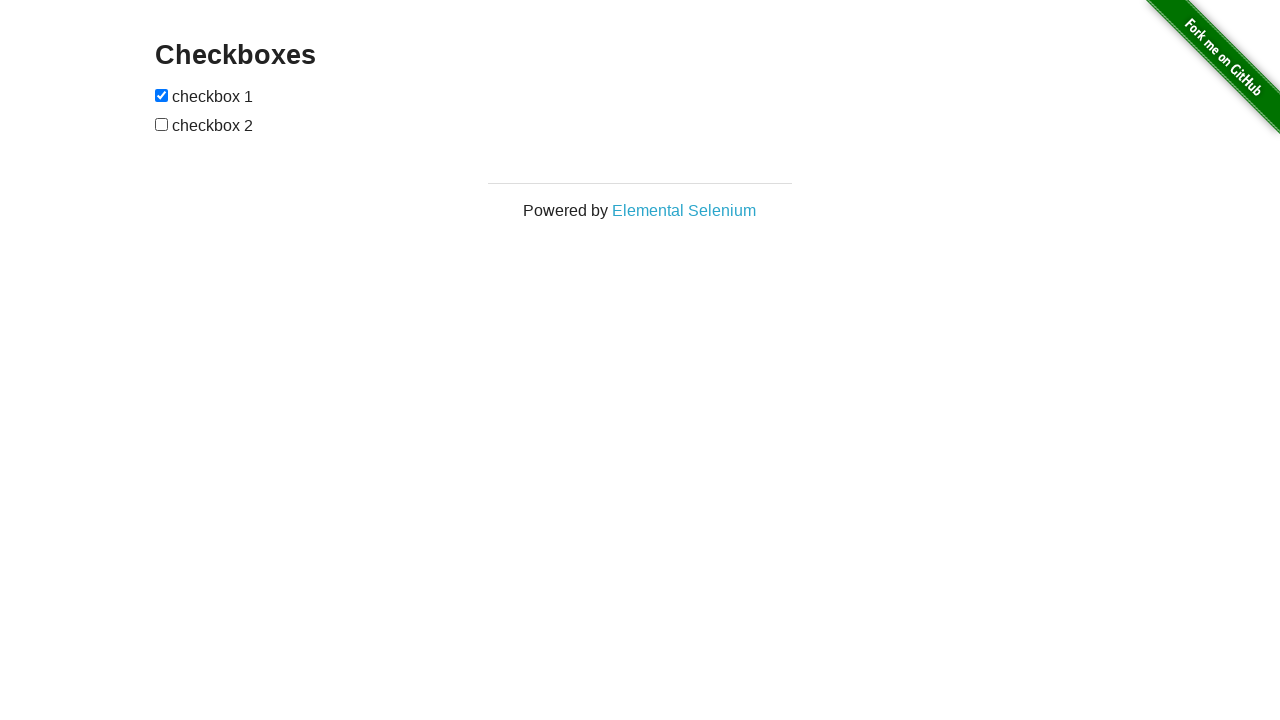